Tests mouse hover actions over multiple image elements (compass, calendar, award)

Starting URL: https://bonigarcia.dev/selenium-webdriver-java/mouse-over.html

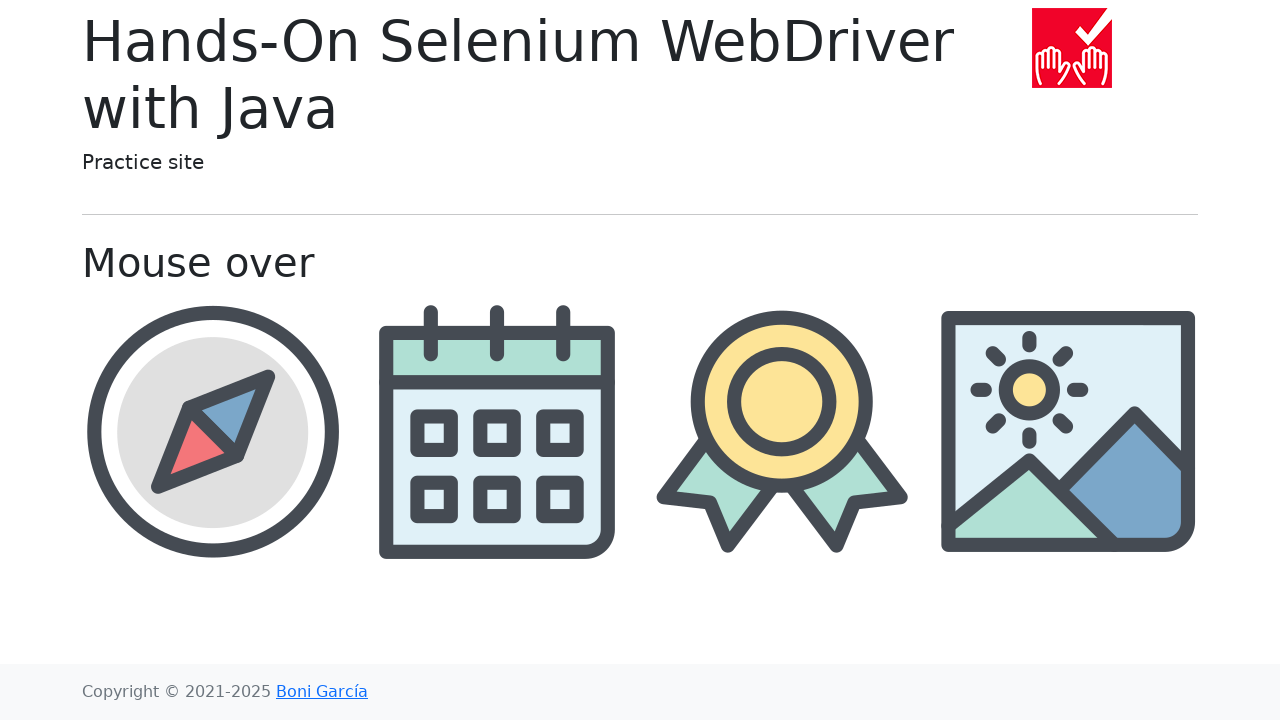

Navigated to mouse-over test page
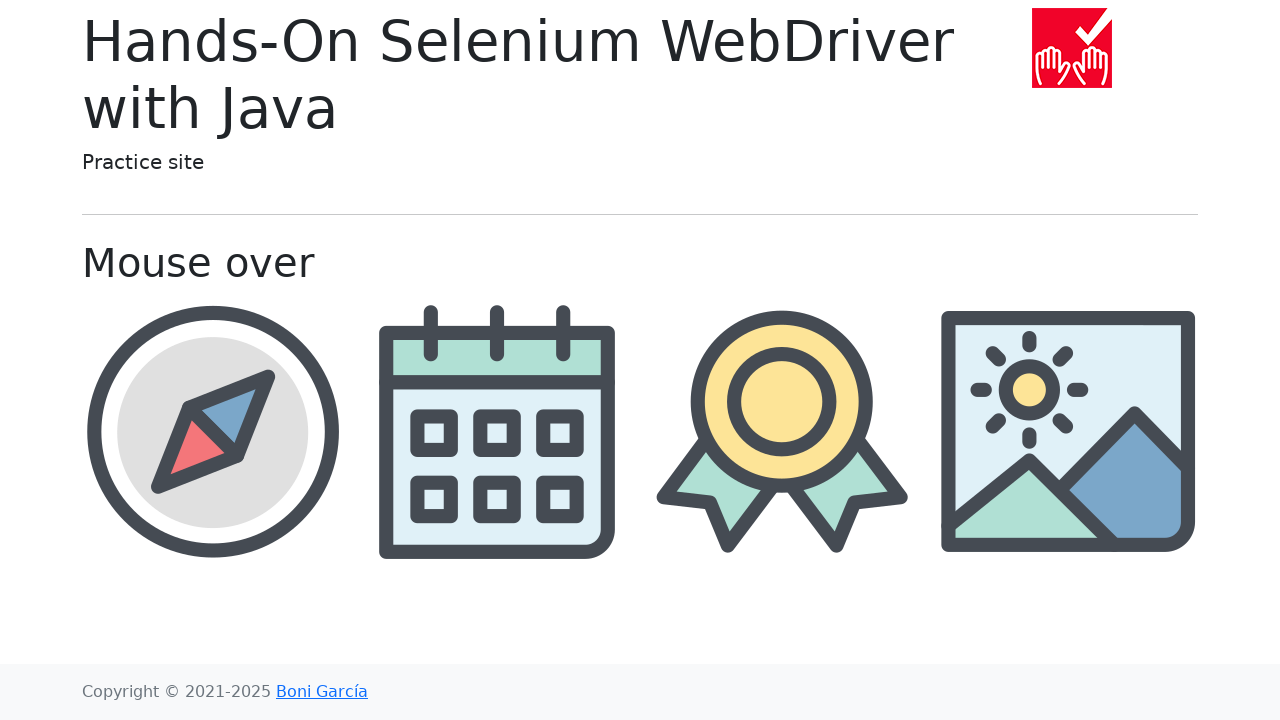

Located compass image element
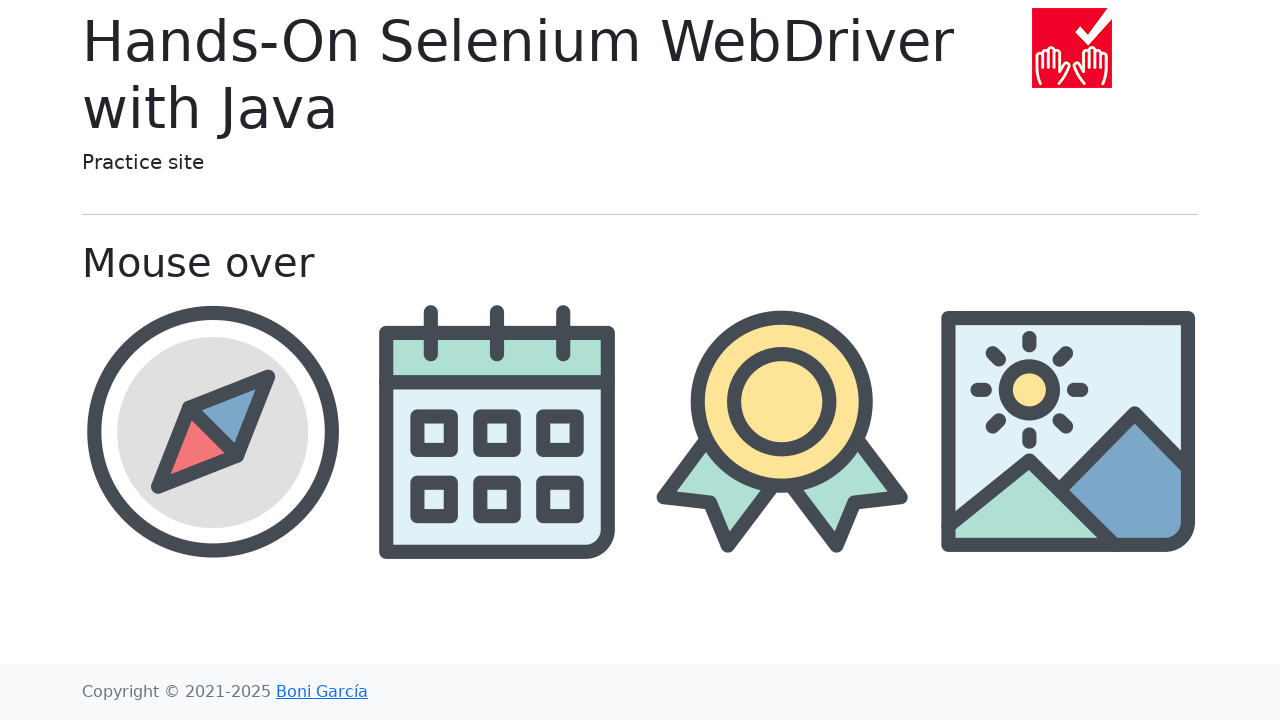

Hovered over compass image
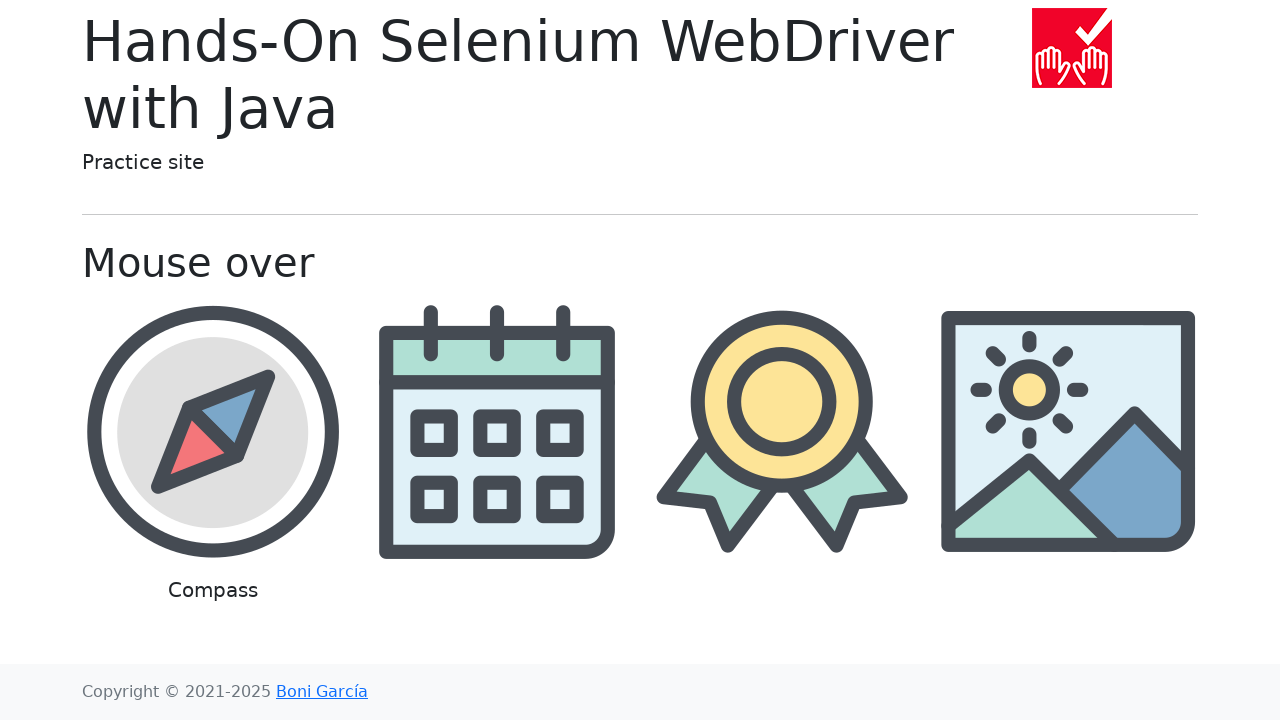

Waited 500ms after hovering over compass
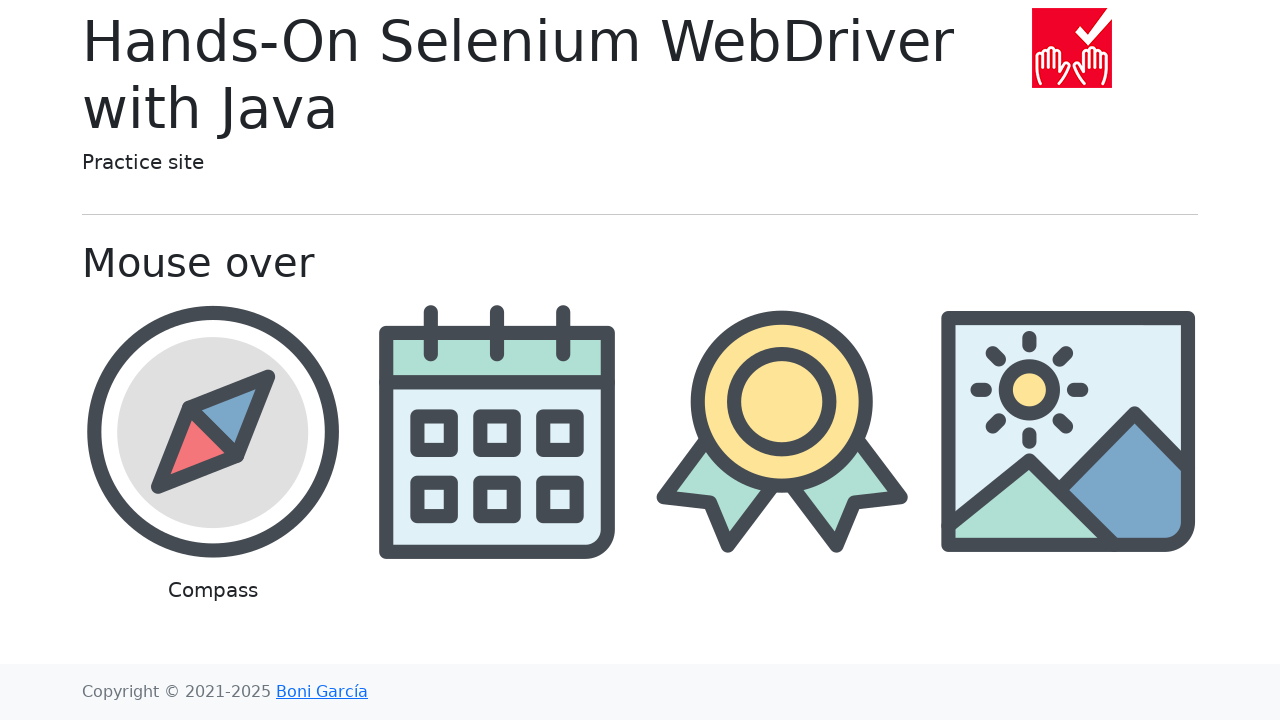

Located calendar image element
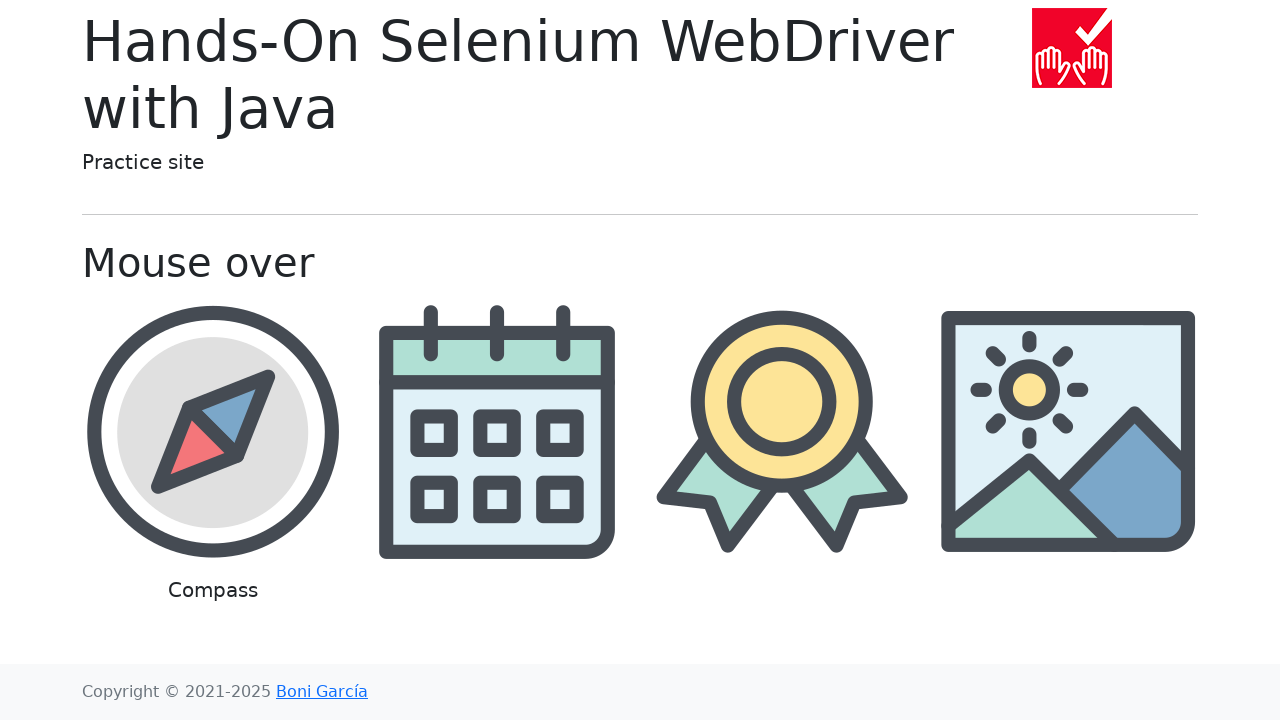

Hovered over calendar image
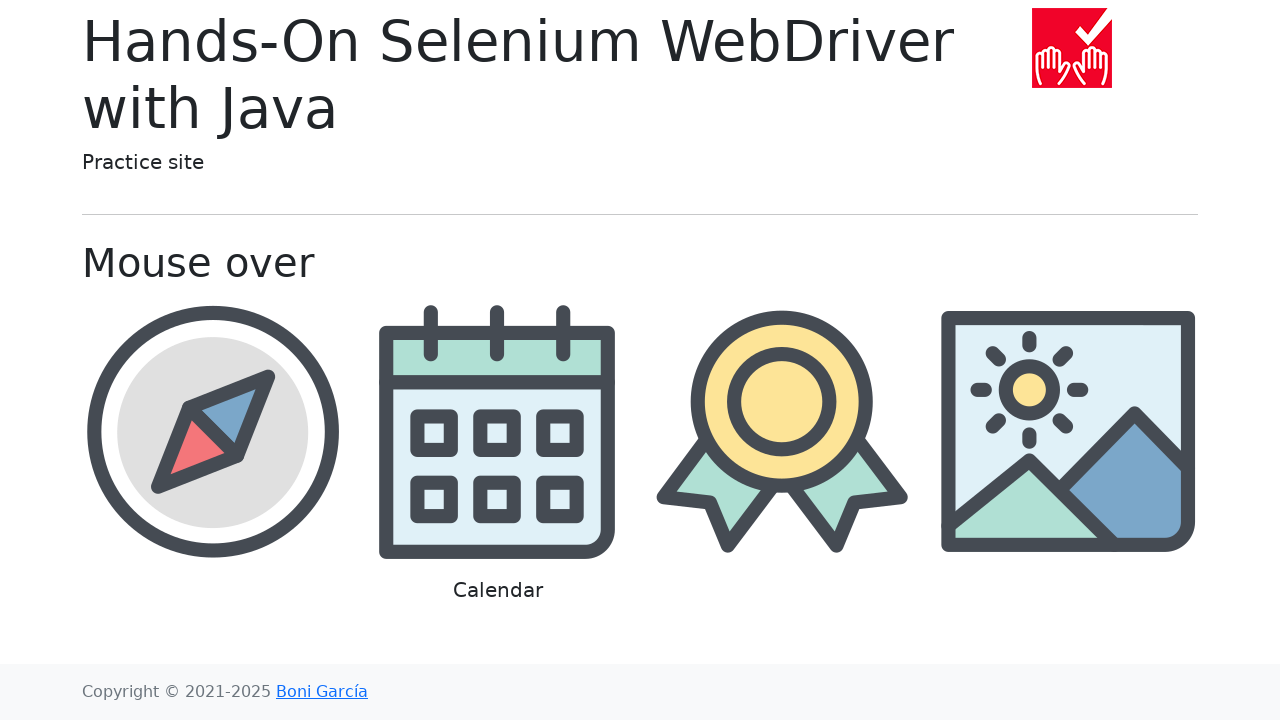

Waited 500ms after hovering over calendar
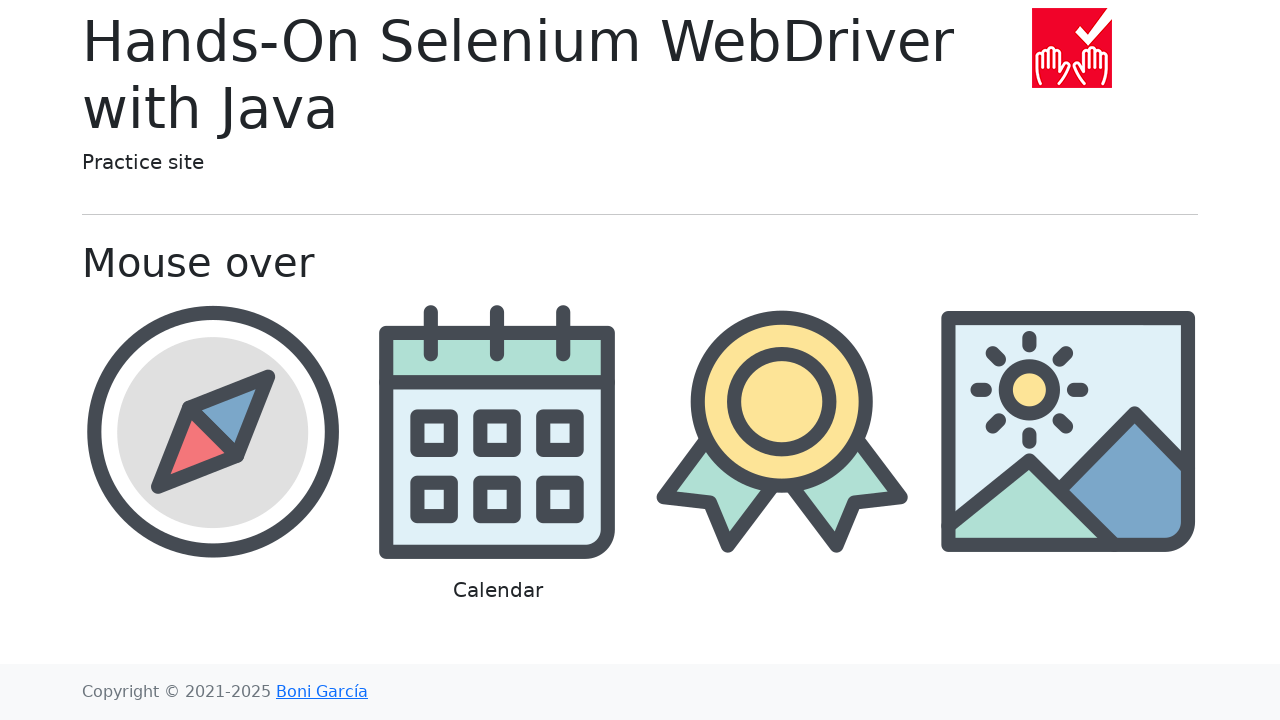

Located award image element
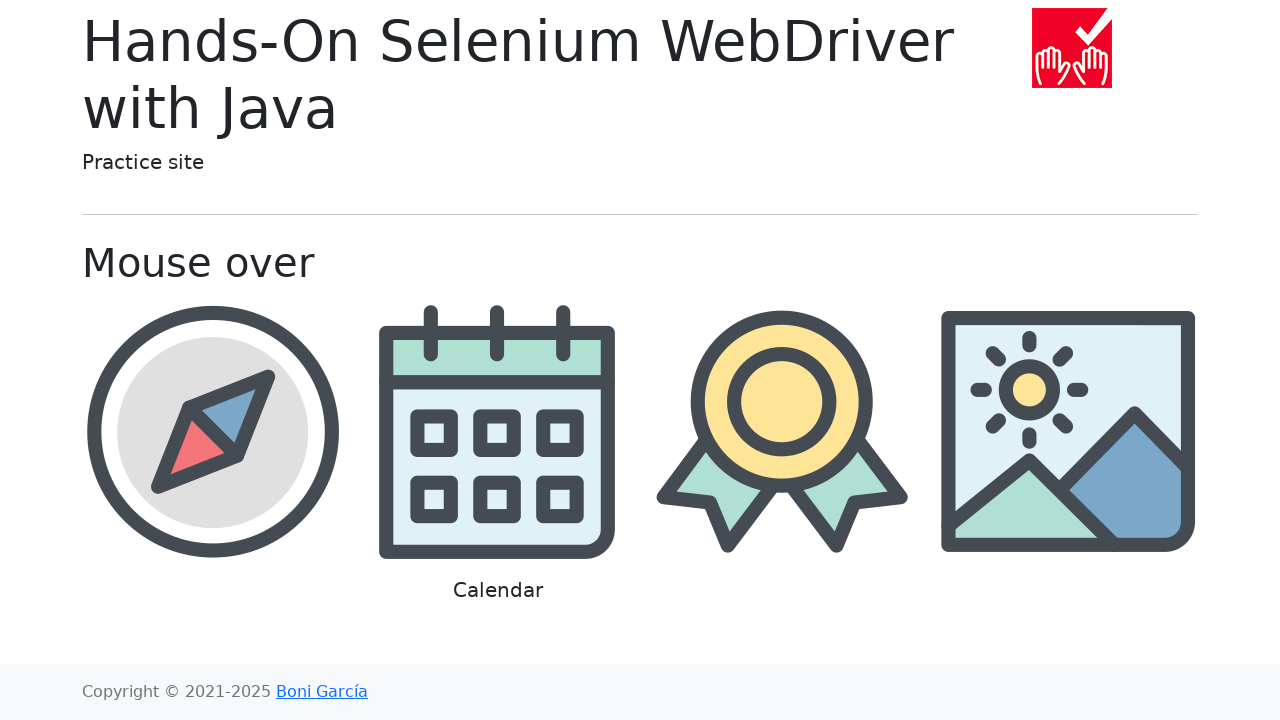

Hovered over award image
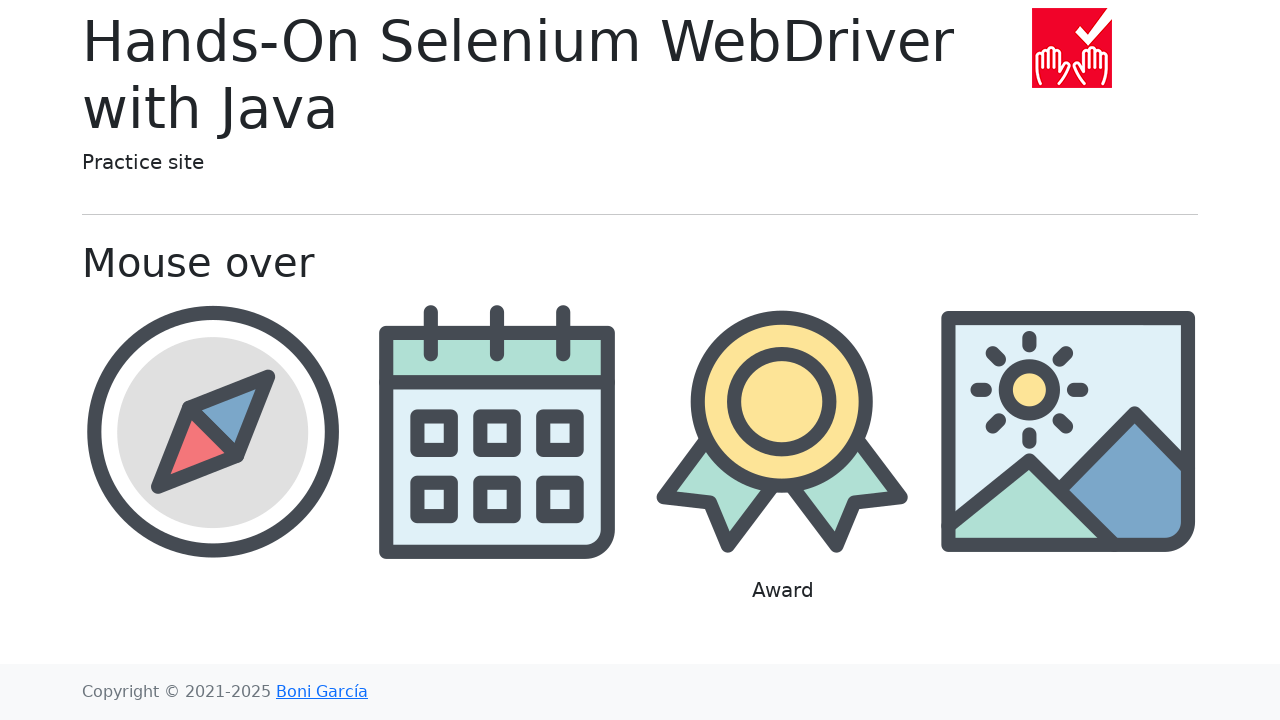

Waited 500ms after hovering over award
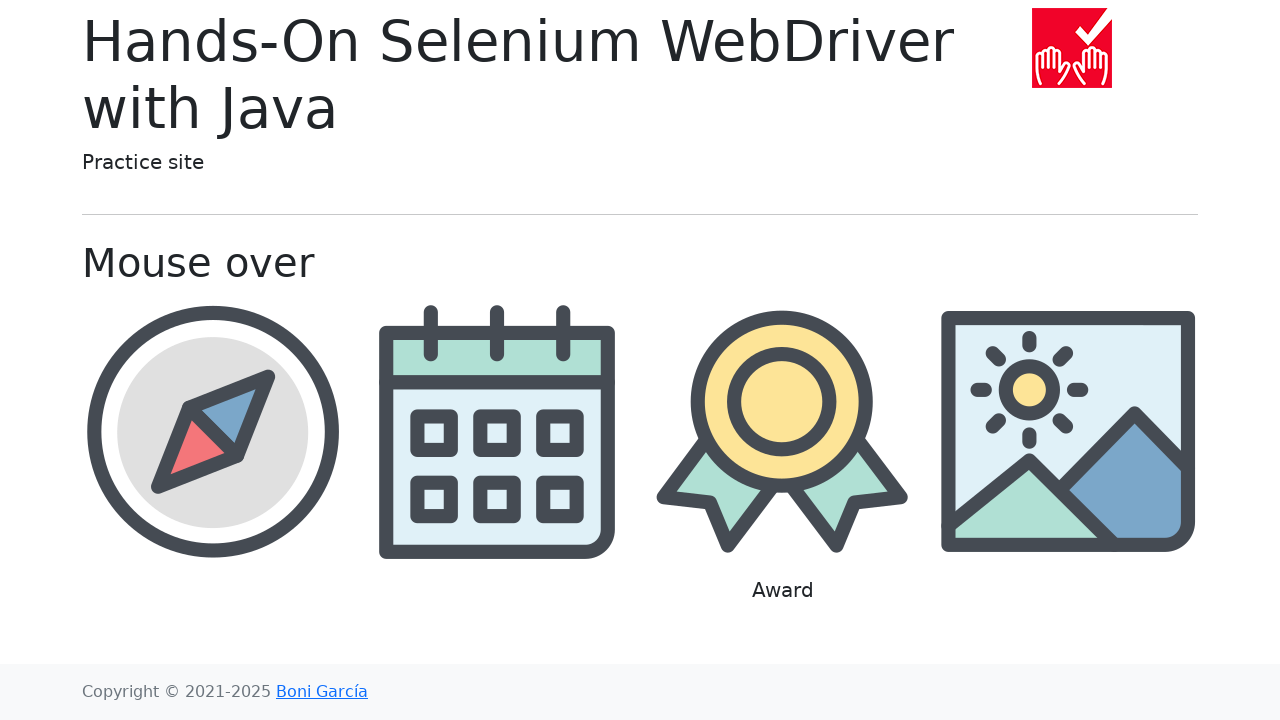

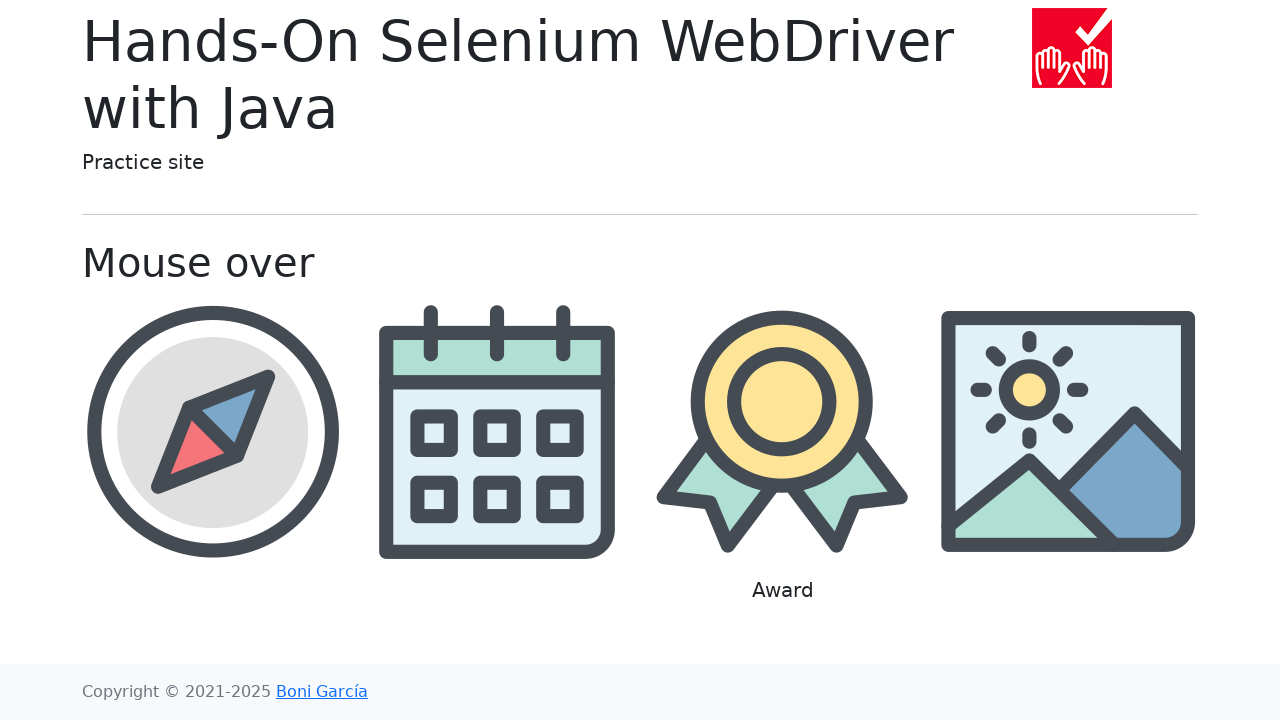